Tests the Elements section by navigating to Text Box, filling in a full name, and submitting the form

Starting URL: https://demoqa.com/

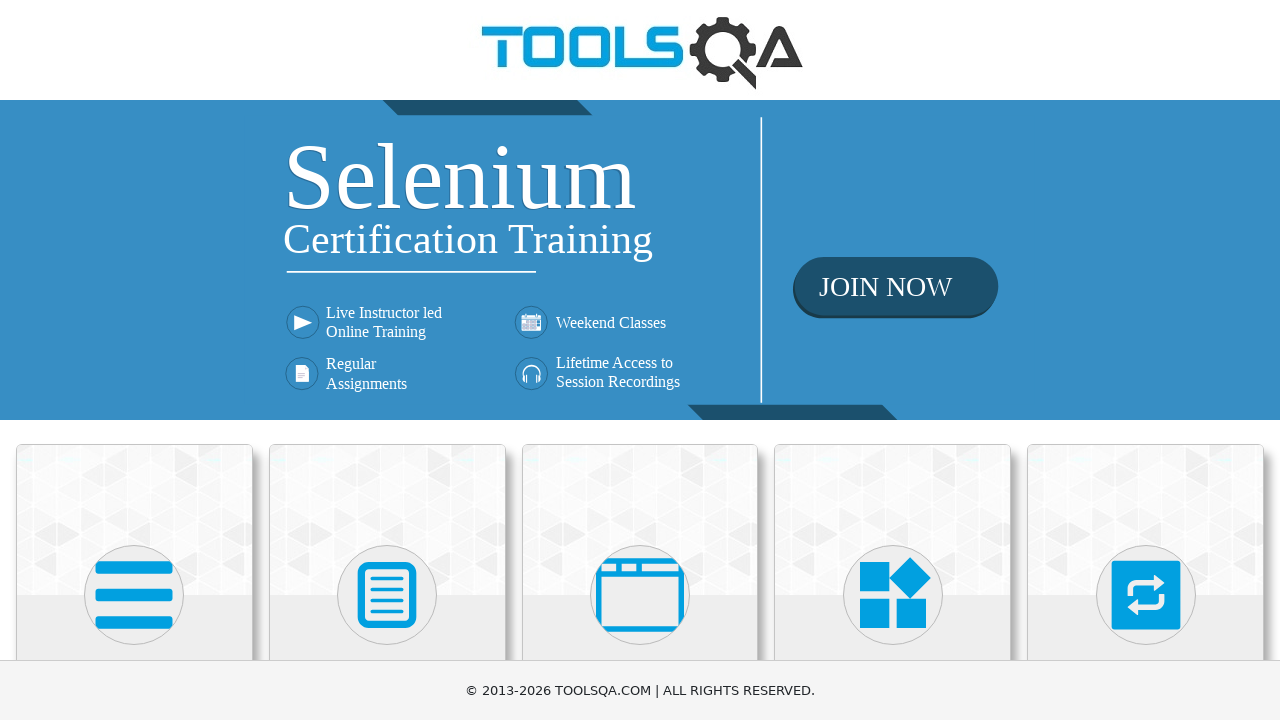

Clicked on Elements heading at (134, 360) on internal:role=heading[name="Elements"i]
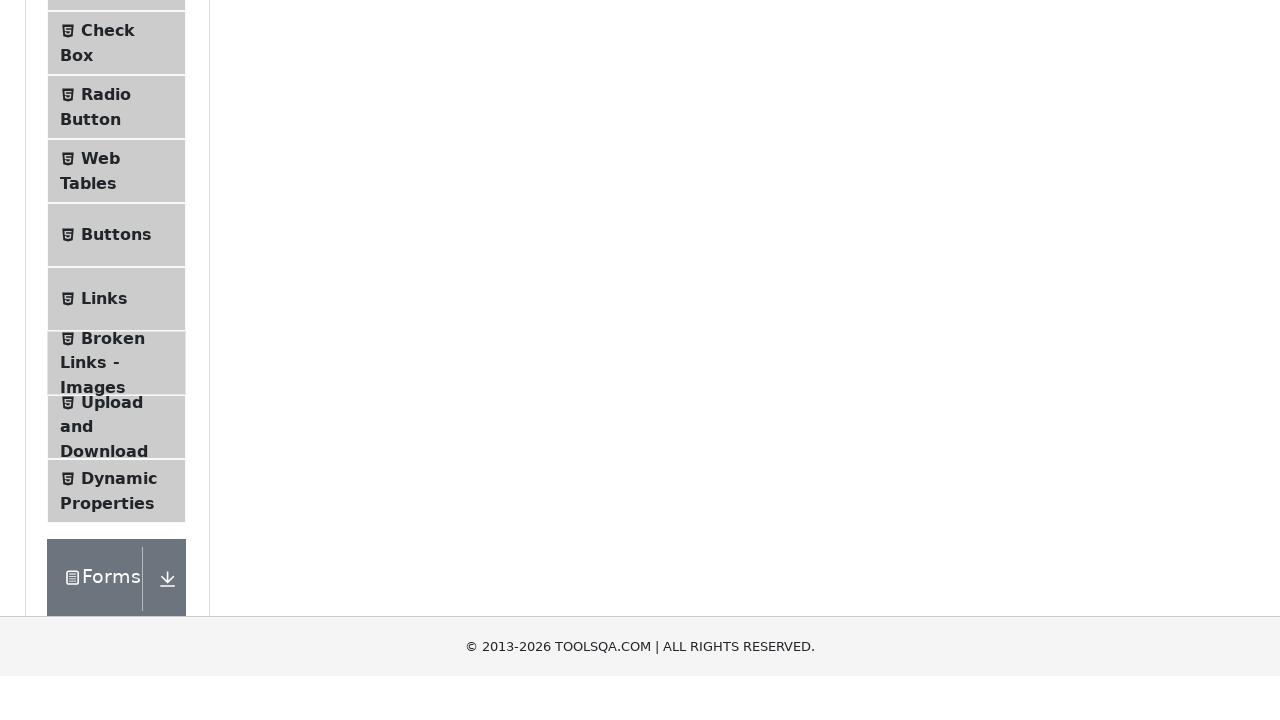

Clicked on Text Box menu item at (119, 261) on internal:text="Text Box"i
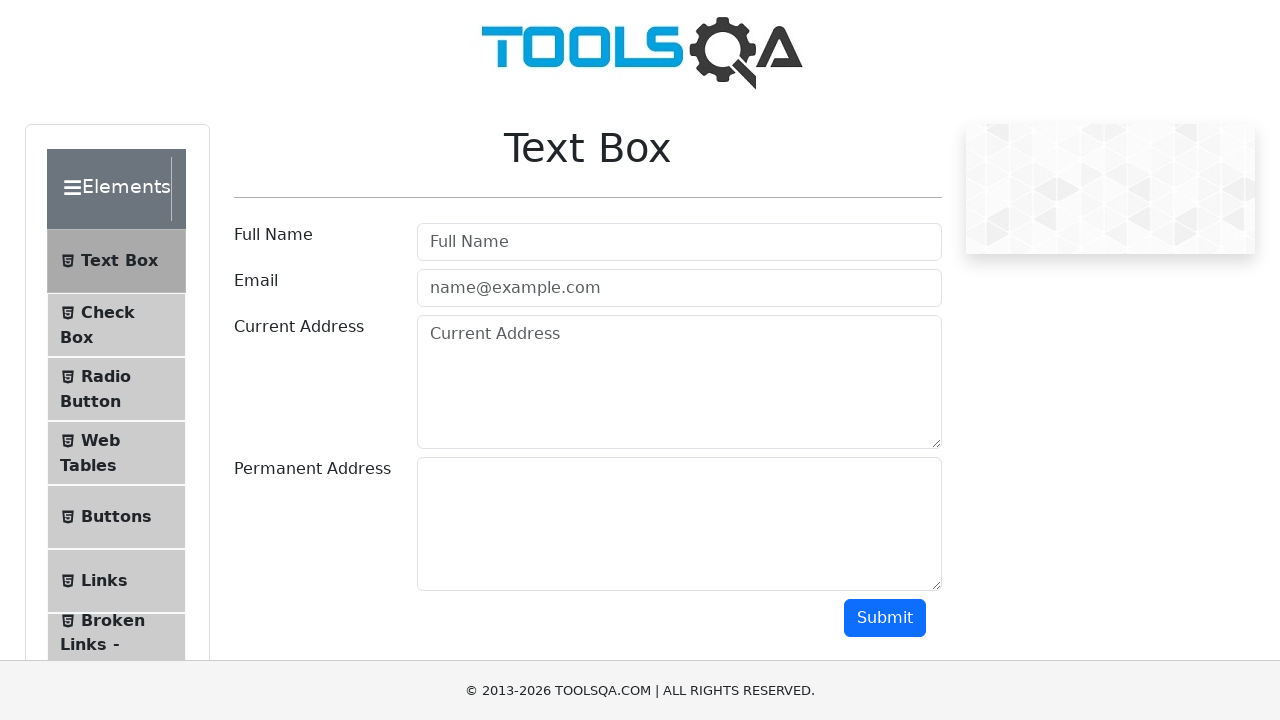

Clicked on Full Name input field at (679, 242) on internal:attr=[placeholder="Full Name"i]
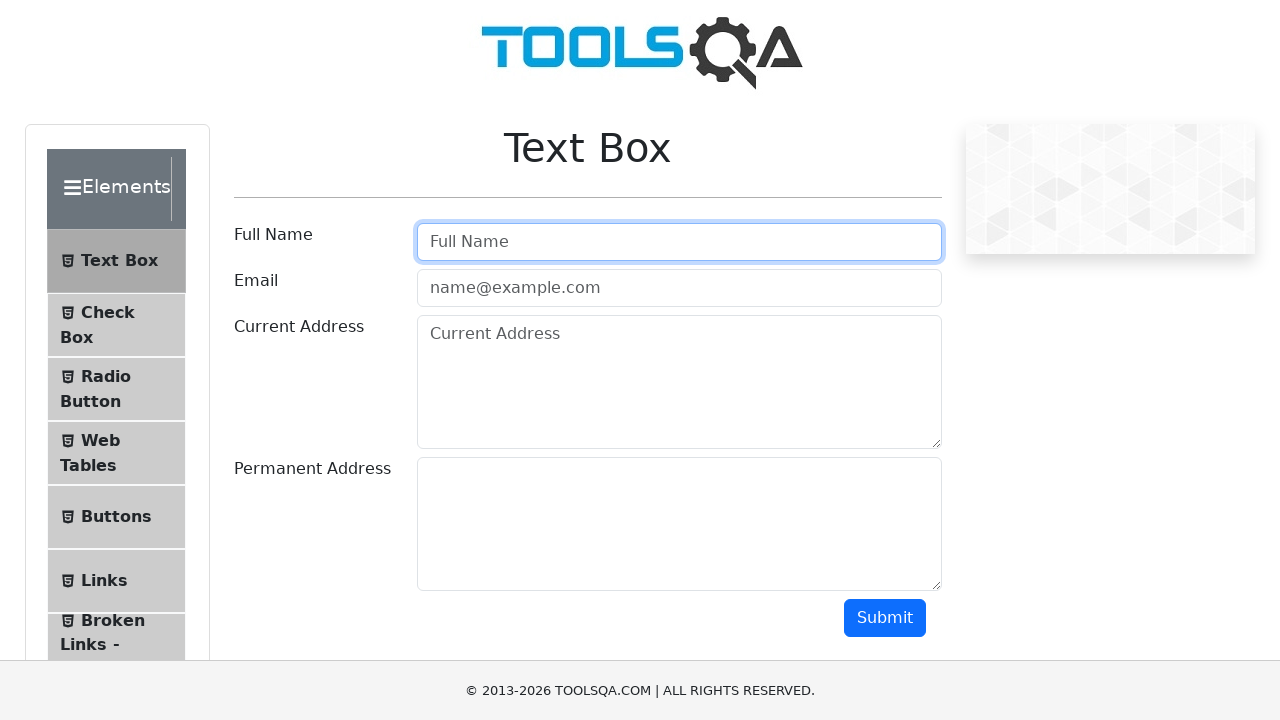

Filled Full Name field with 'John' on internal:attr=[placeholder="Full Name"i]
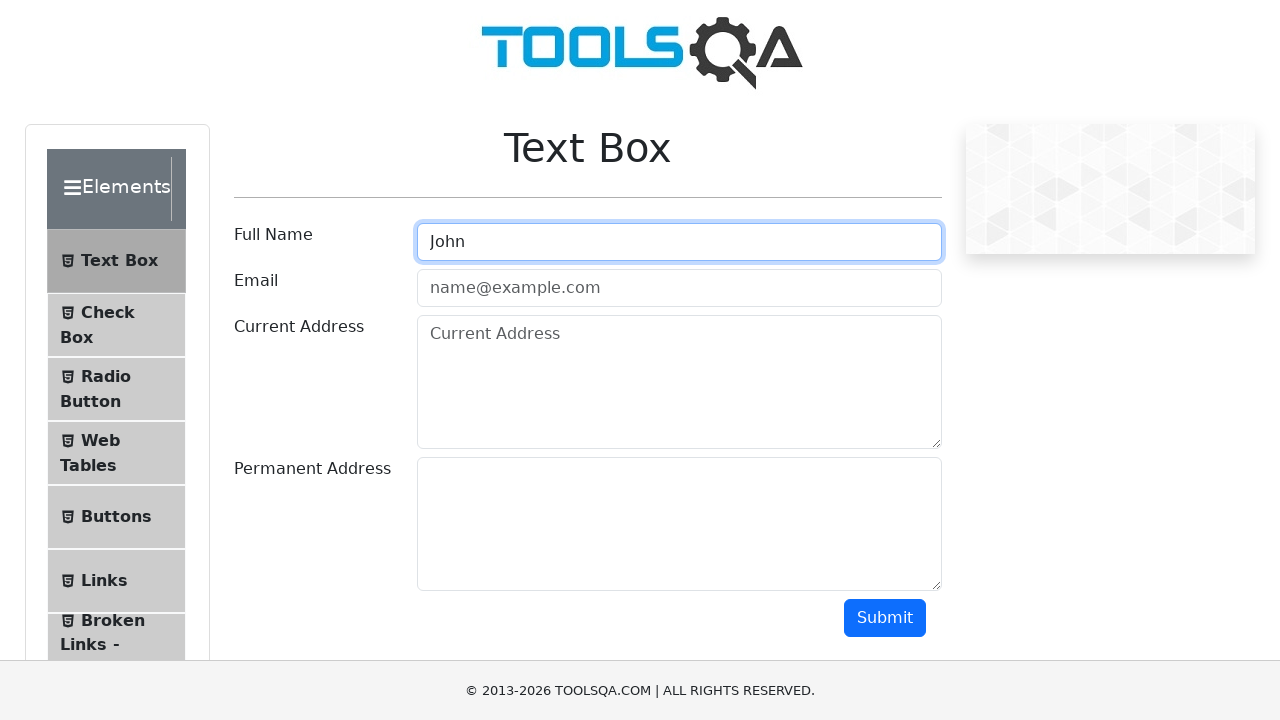

Clicked Submit button to submit the form at (885, 618) on internal:role=button[name="Submit"i]
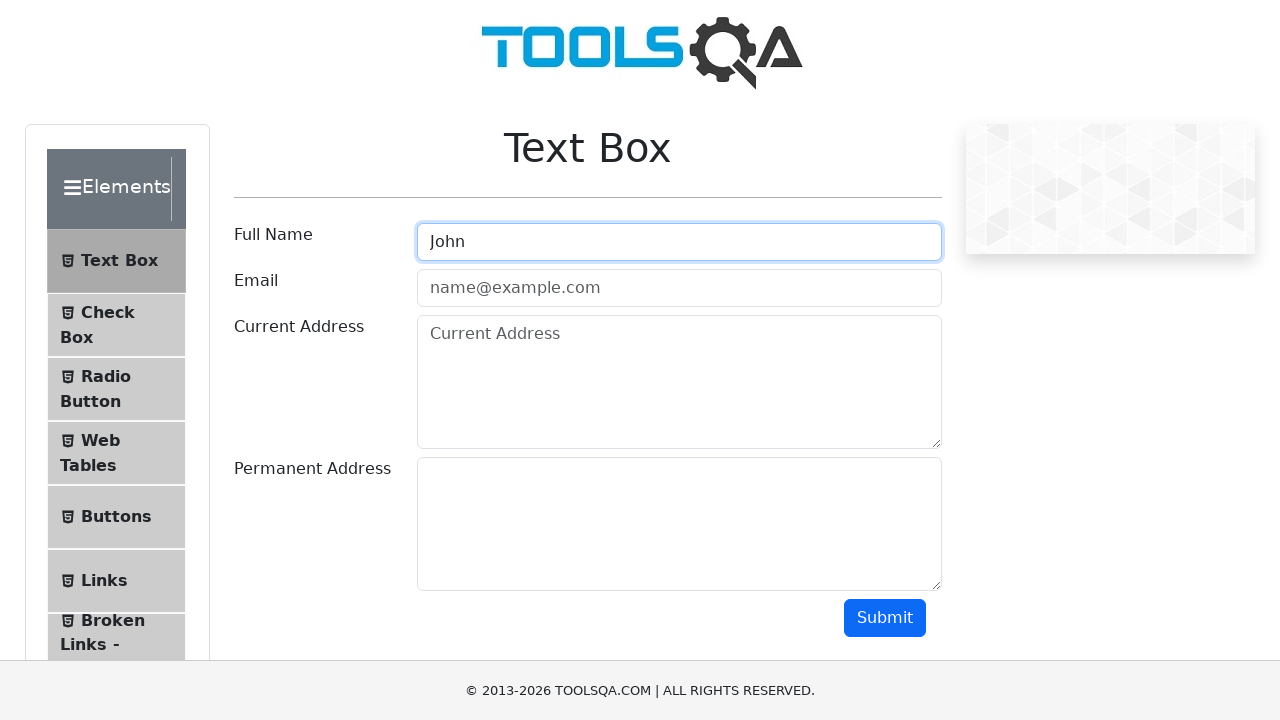

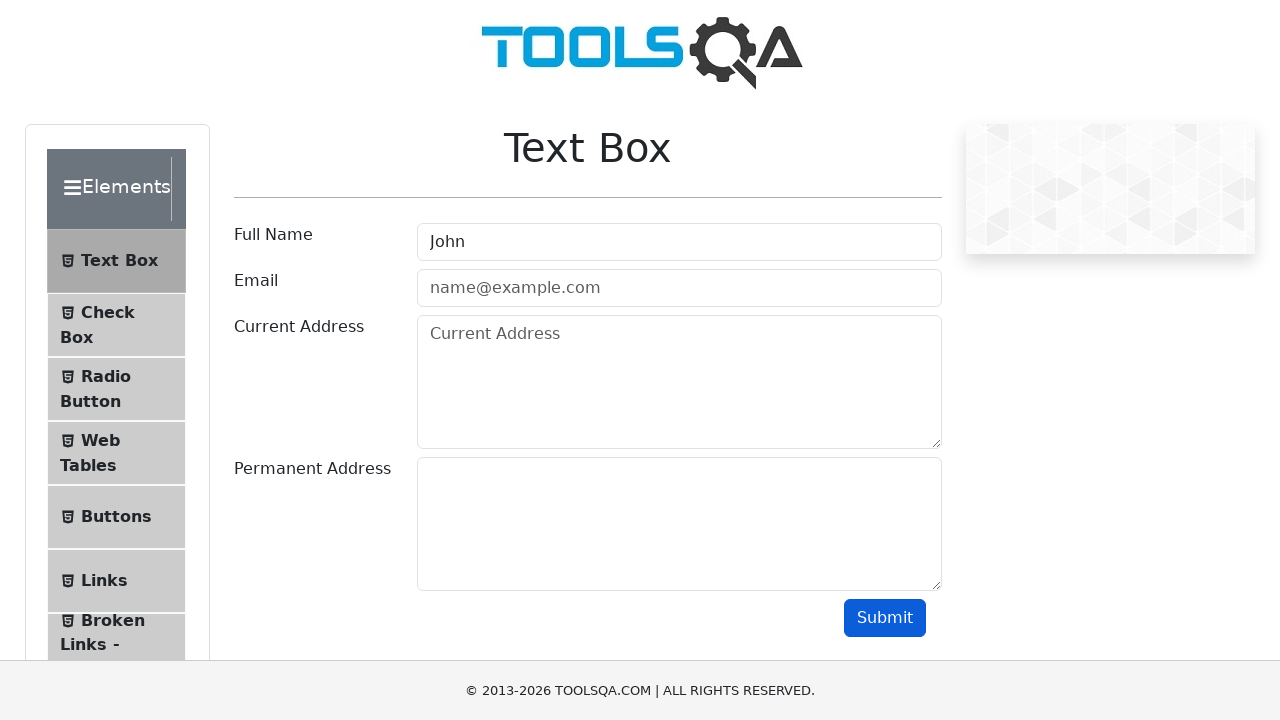